Tests dynamic loading functionality by clicking a start button, waiting for the loading indicator to disappear, and verifying the result text appears.

Starting URL: https://automationfc.github.io/dynamic-loading/

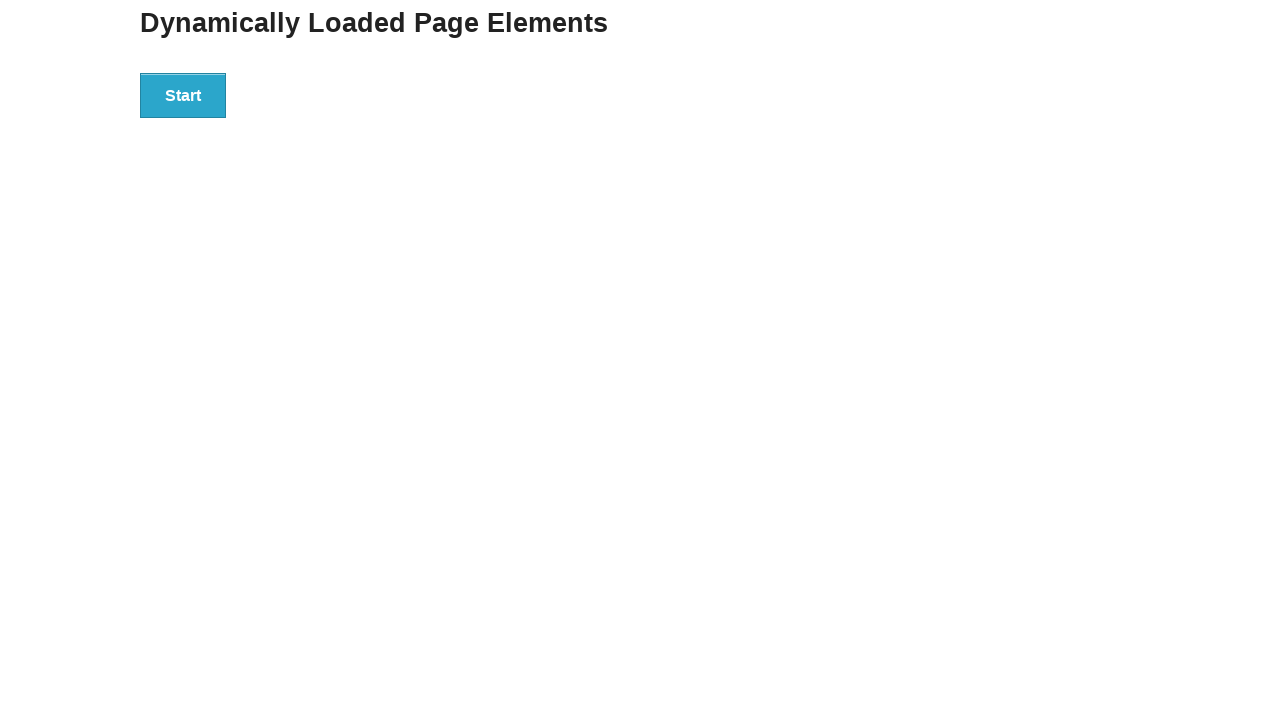

Clicked the start button to initiate dynamic loading at (183, 95) on xpath=//div[@id='start']/button
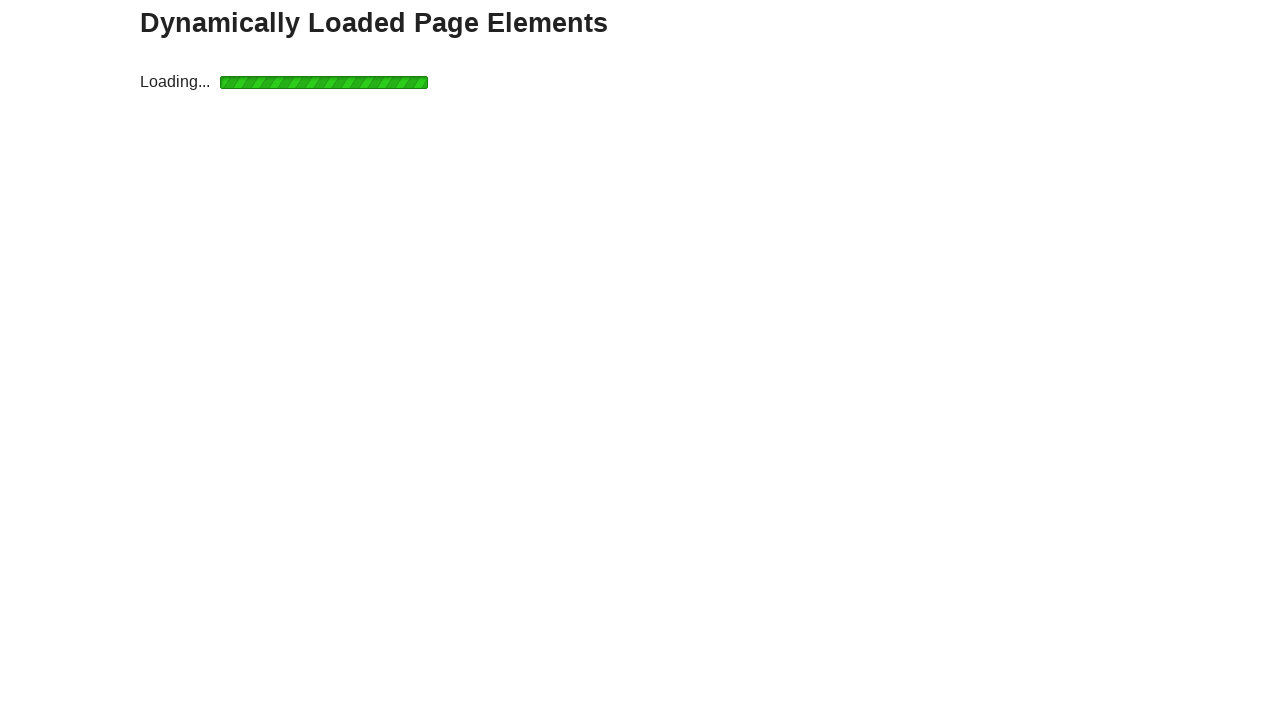

Loading indicator disappeared after waiting
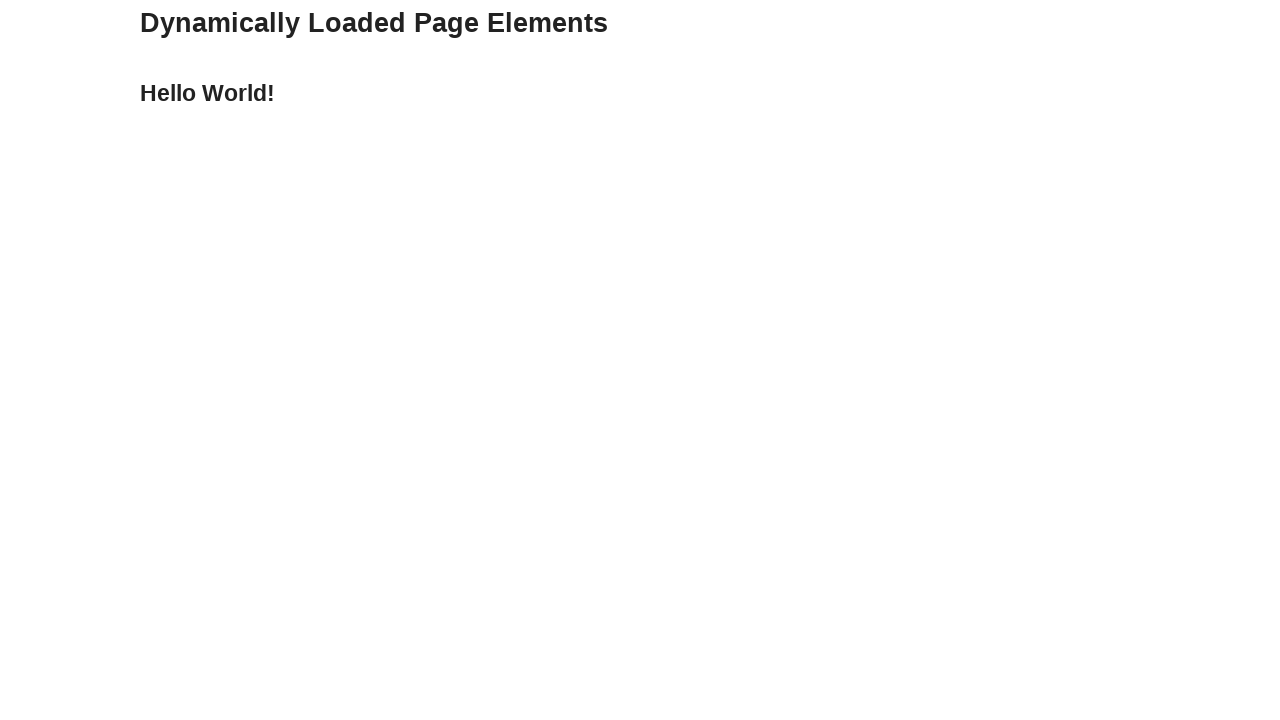

Result text appeared on the page
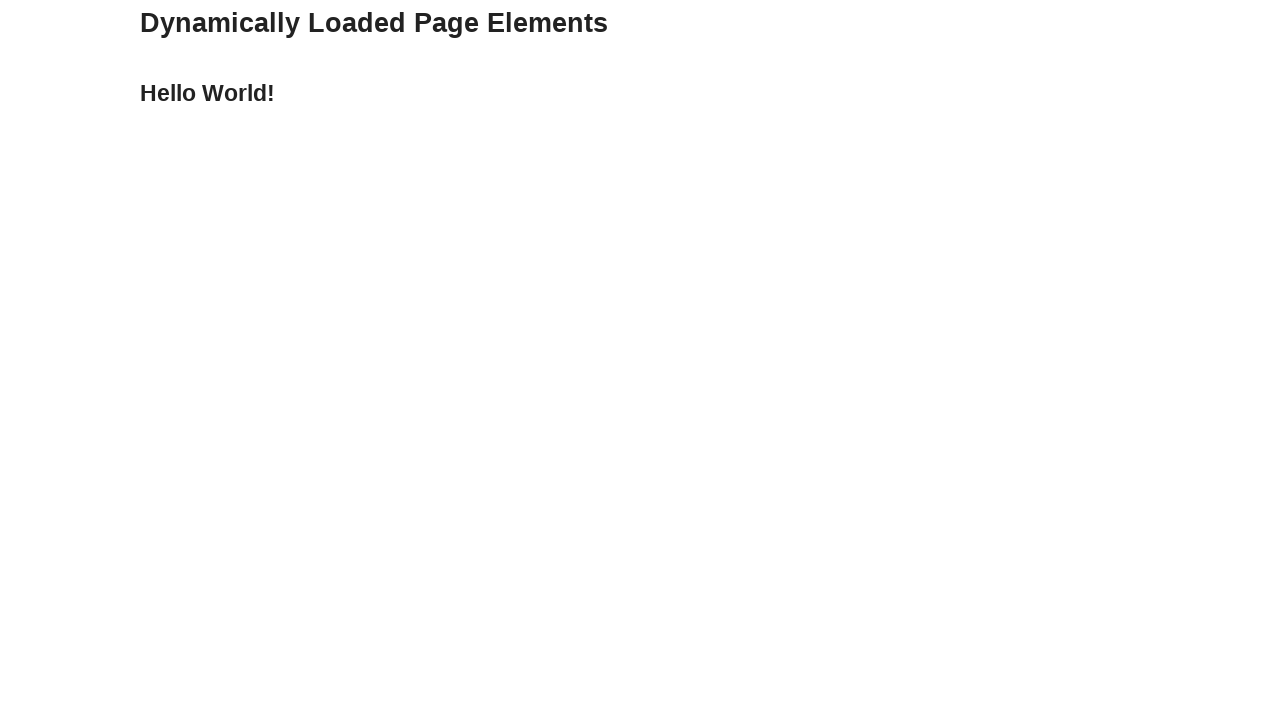

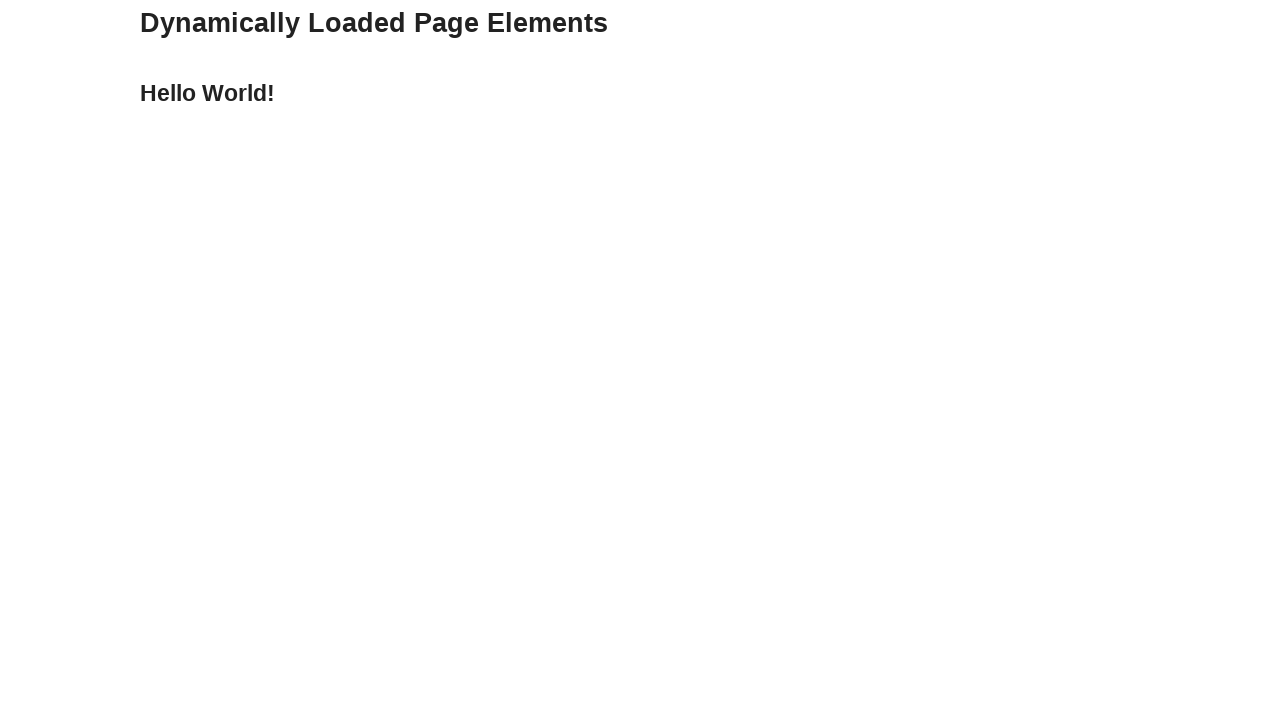